Tests a slow calculator application by setting a delay, performing a simple addition (7+8), and verifying the result appears after the delay

Starting URL: https://bonigarcia.dev/selenium-webdriver-java/slow-calculator.html

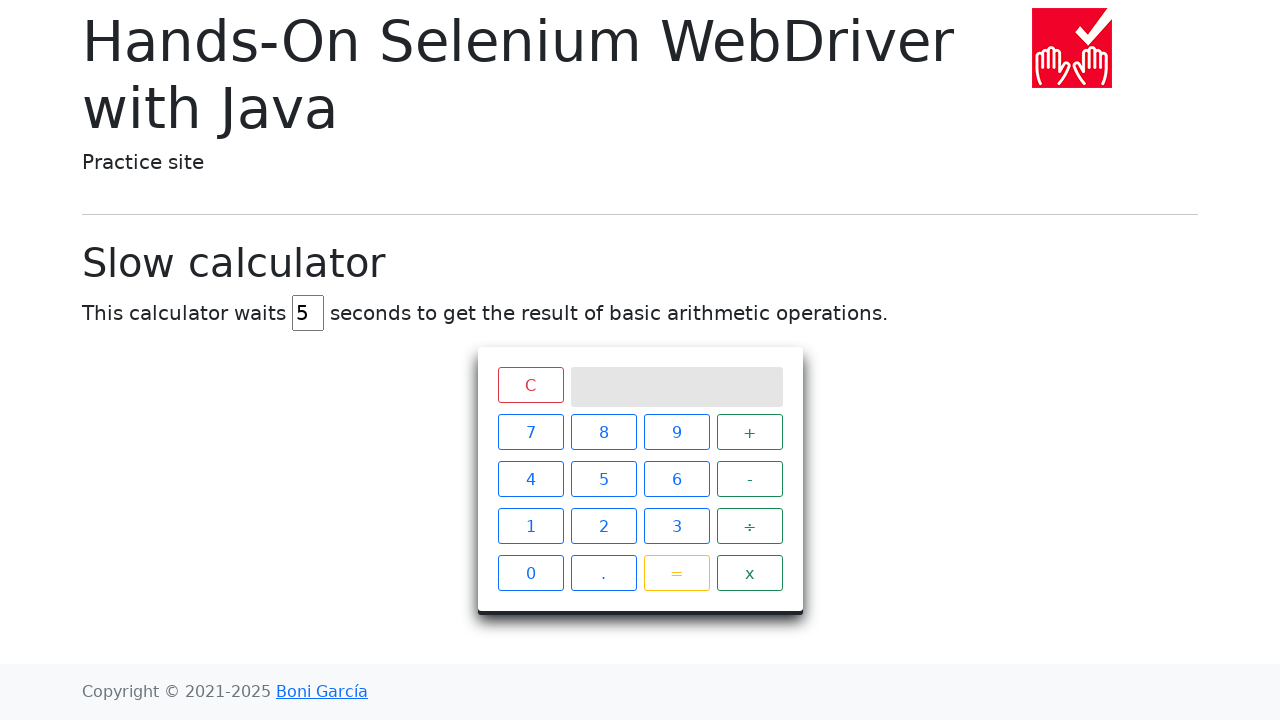

Set calculator delay to 45 seconds on #delay
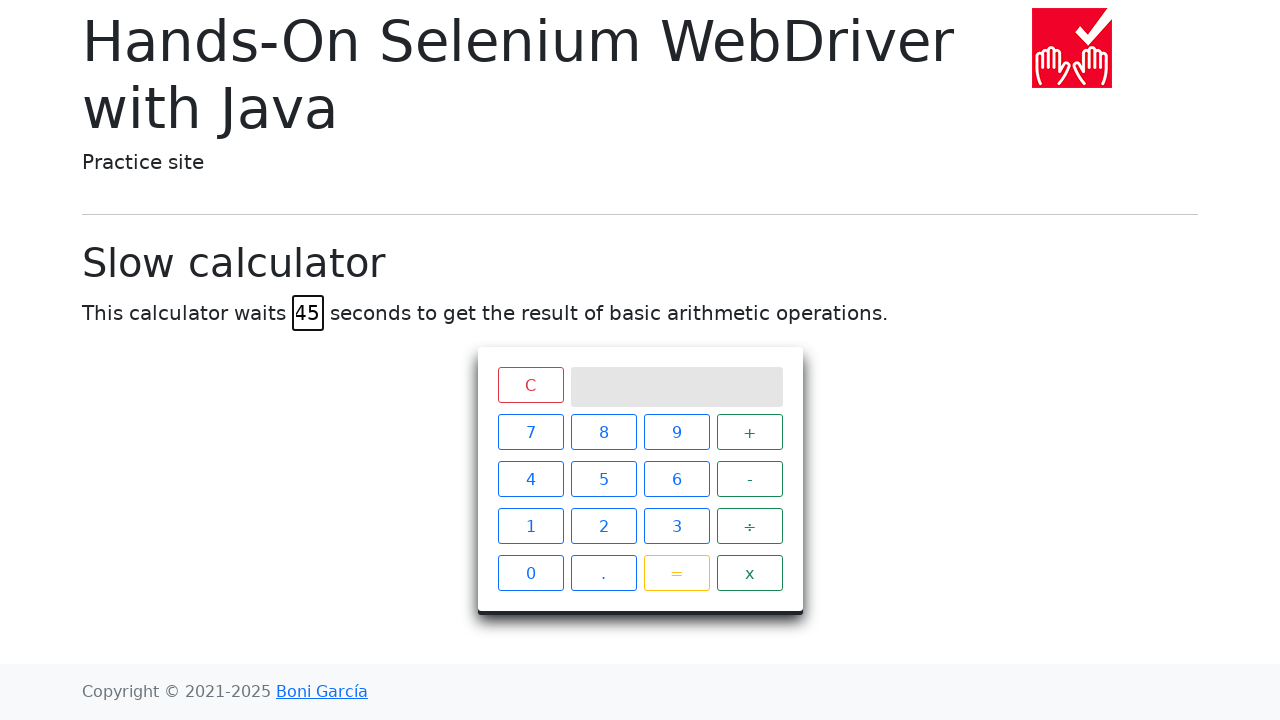

Clicked number 7 at (530, 432) on xpath=//span[text()='7']
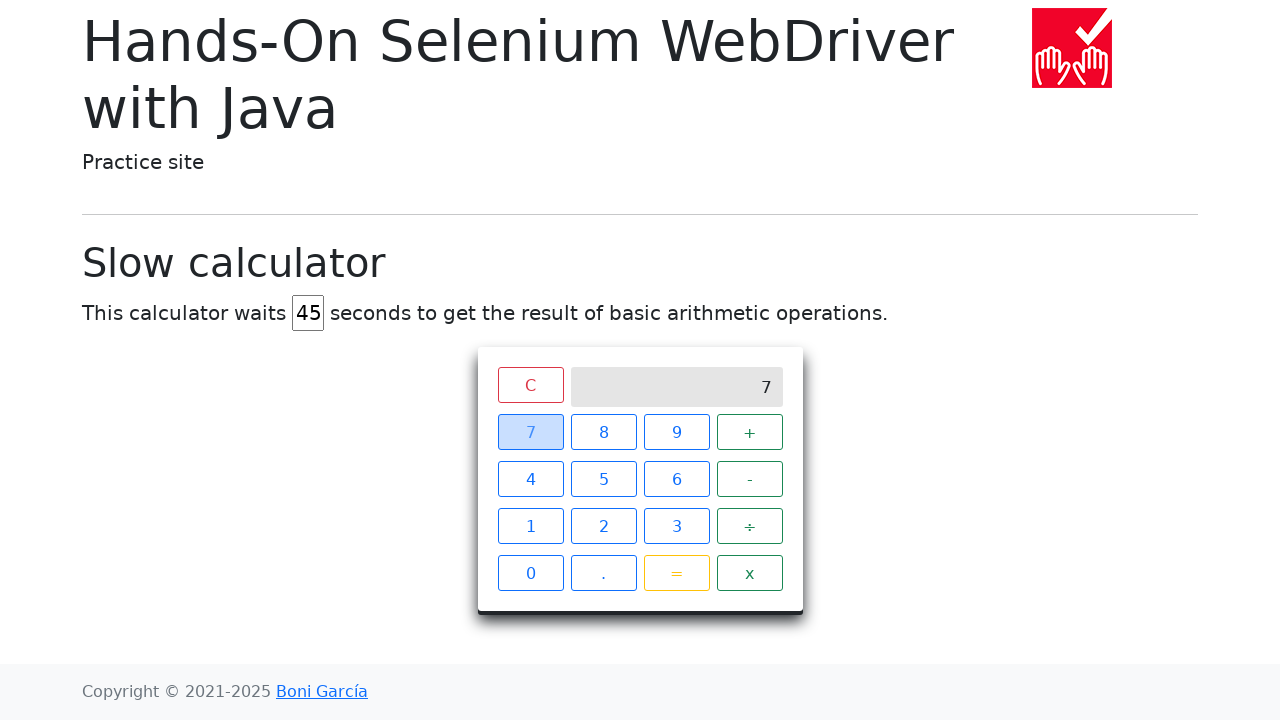

Clicked plus operator at (750, 432) on xpath=//span[text()='+']
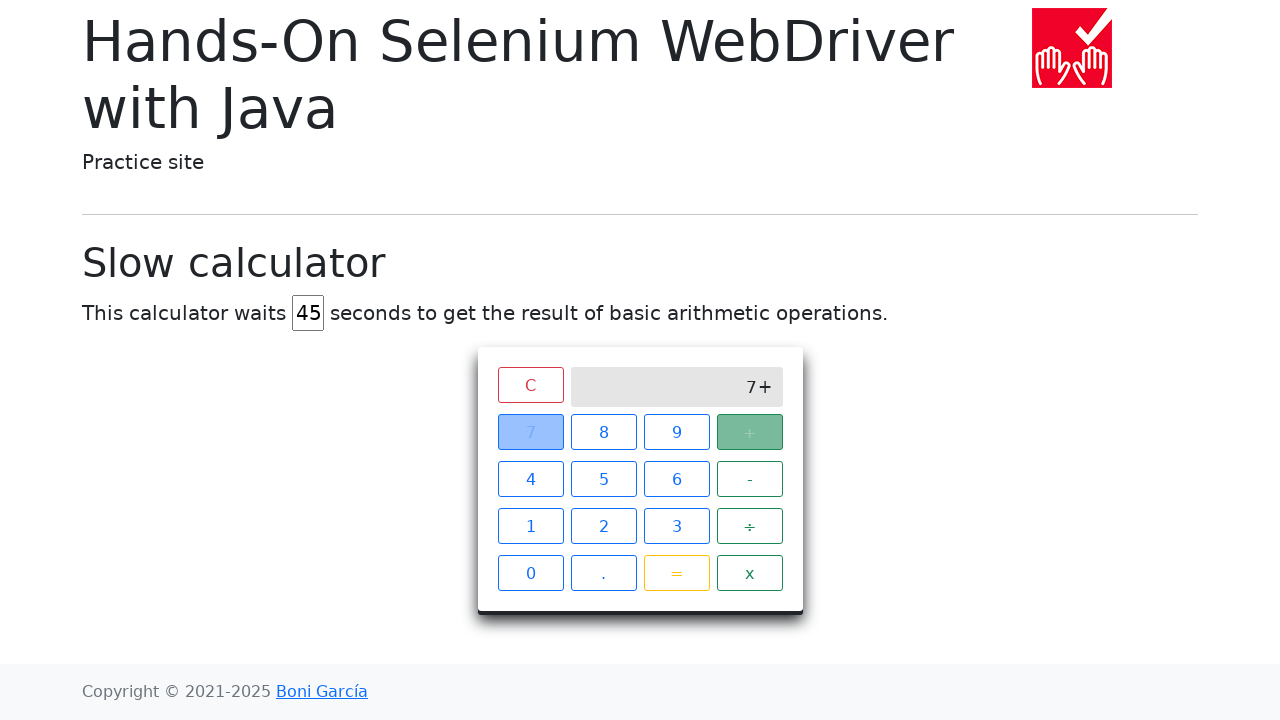

Clicked number 8 at (604, 432) on xpath=//span[text()='8']
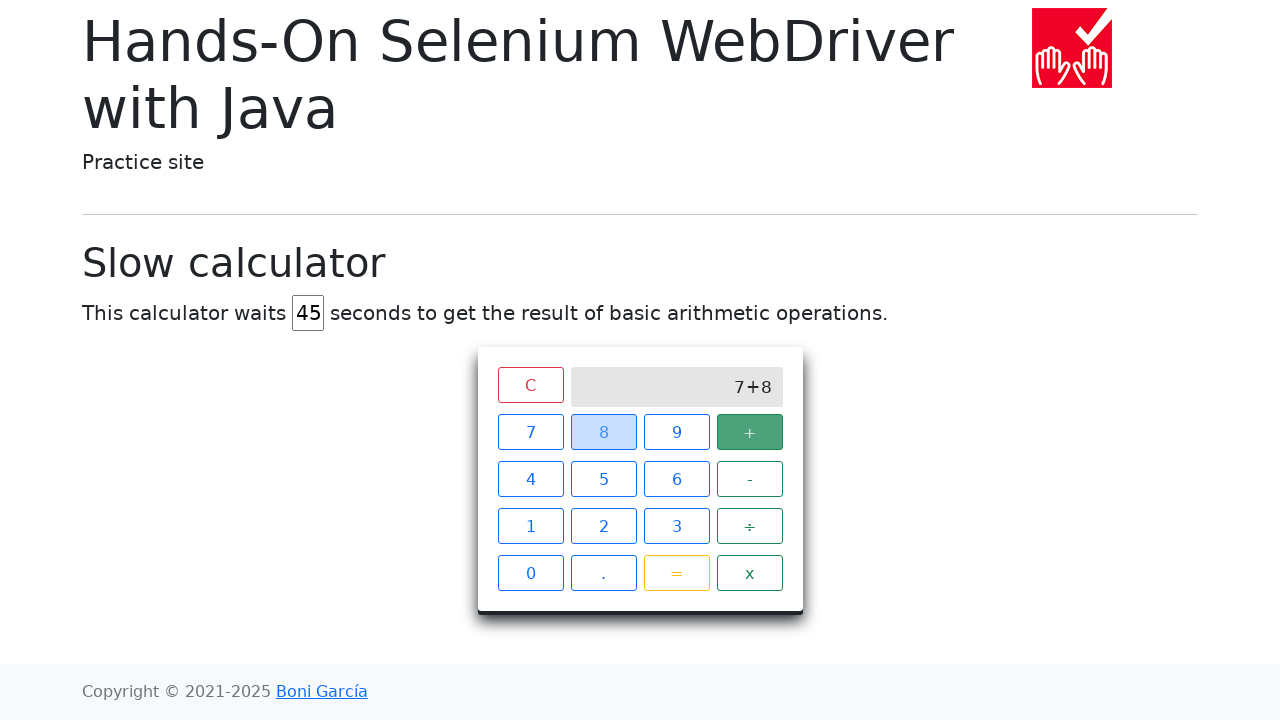

Clicked equals button to perform calculation at (676, 573) on xpath=//span[text()='=']
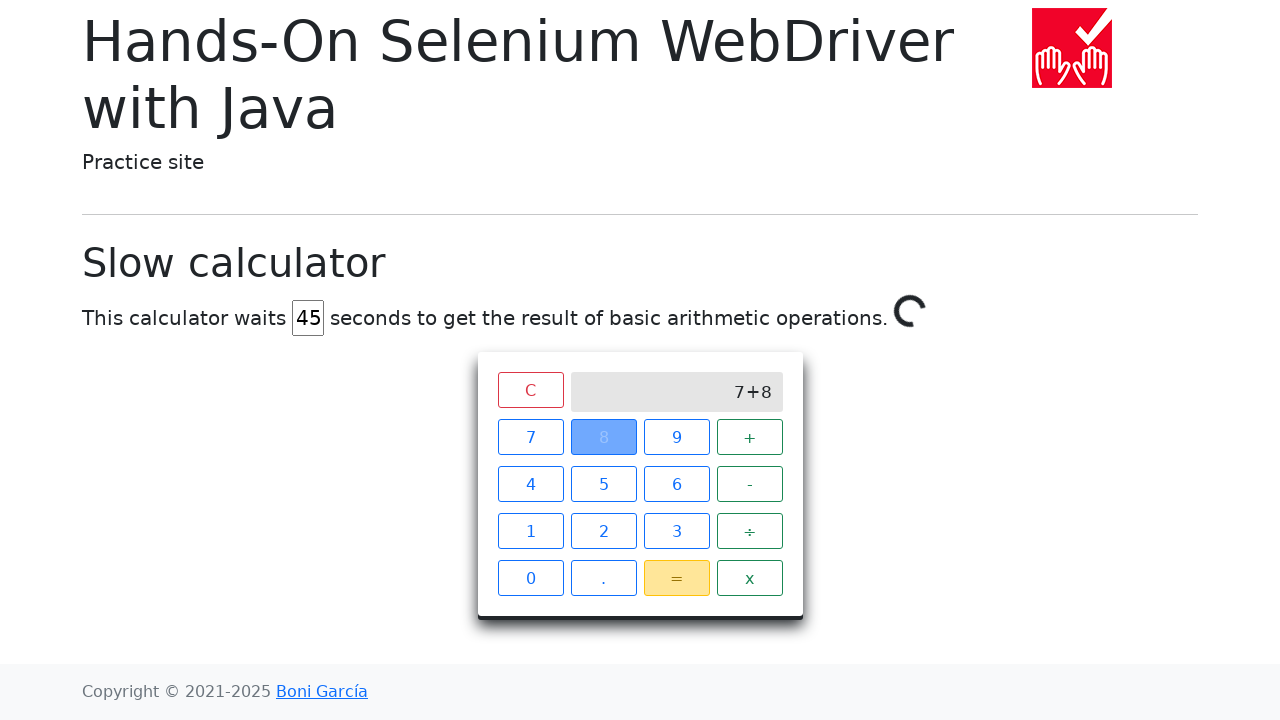

Calculation result '15' appeared on screen after 45-second delay
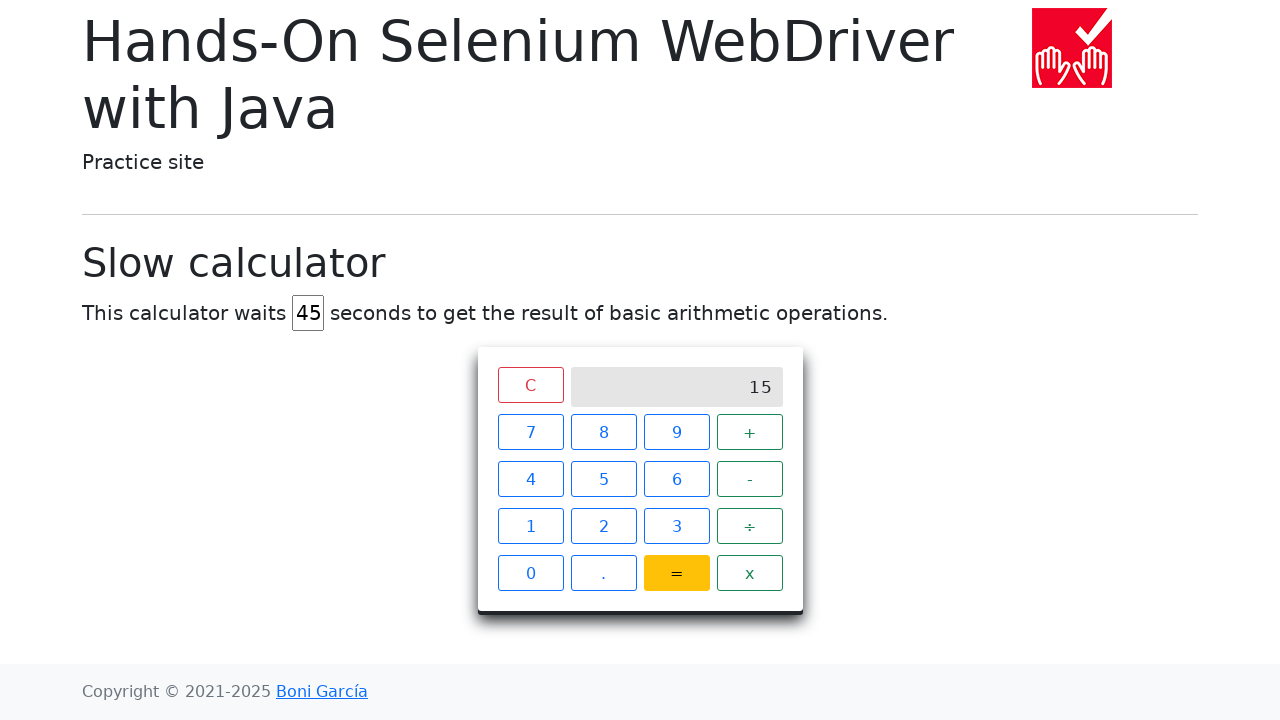

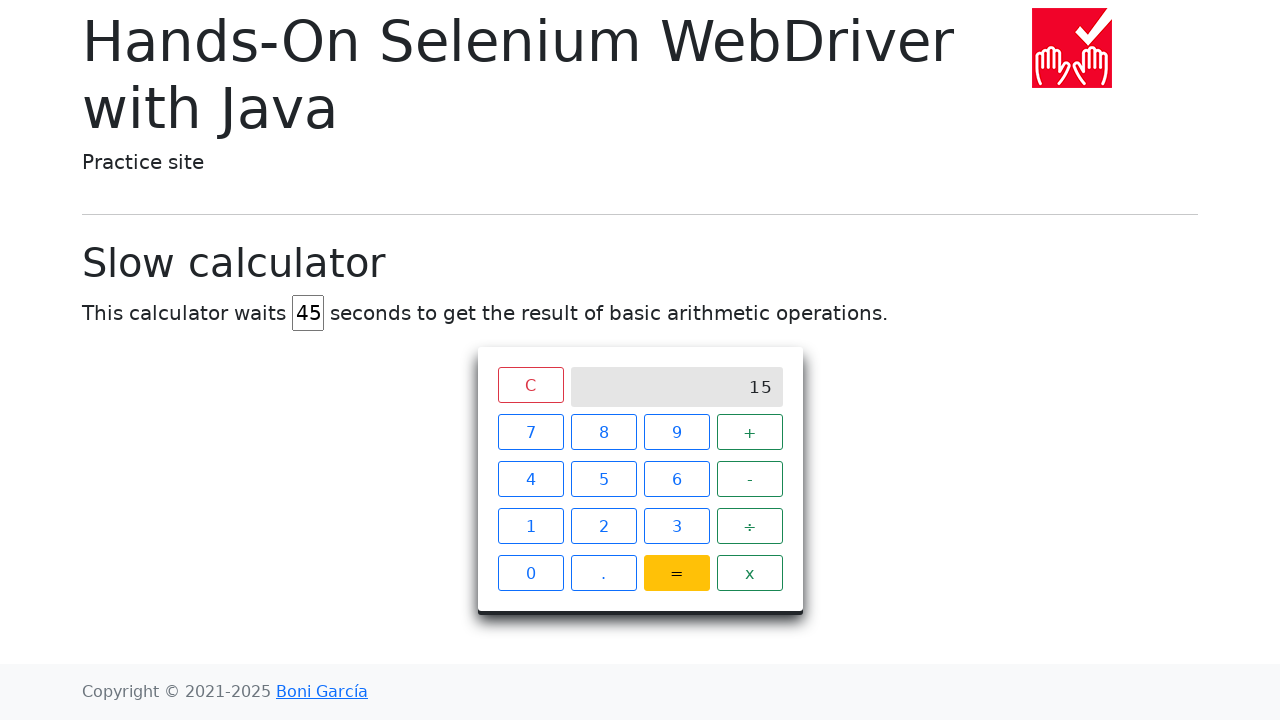